Tests show/hide functionality by clicking a show button and verifying that a text input becomes visible

Starting URL: https://rahulshettyacademy.com/AutomationPractice/

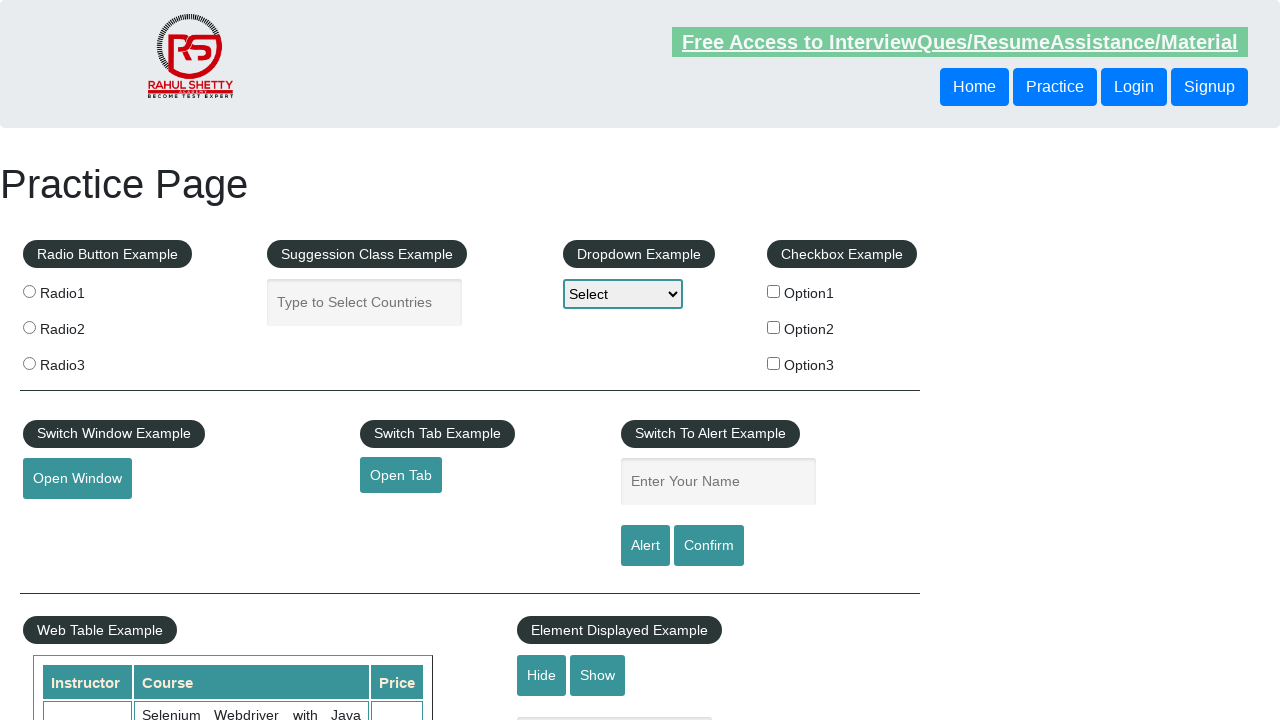

Clicked show button to reveal hidden text input at (598, 675) on input#show-textbox
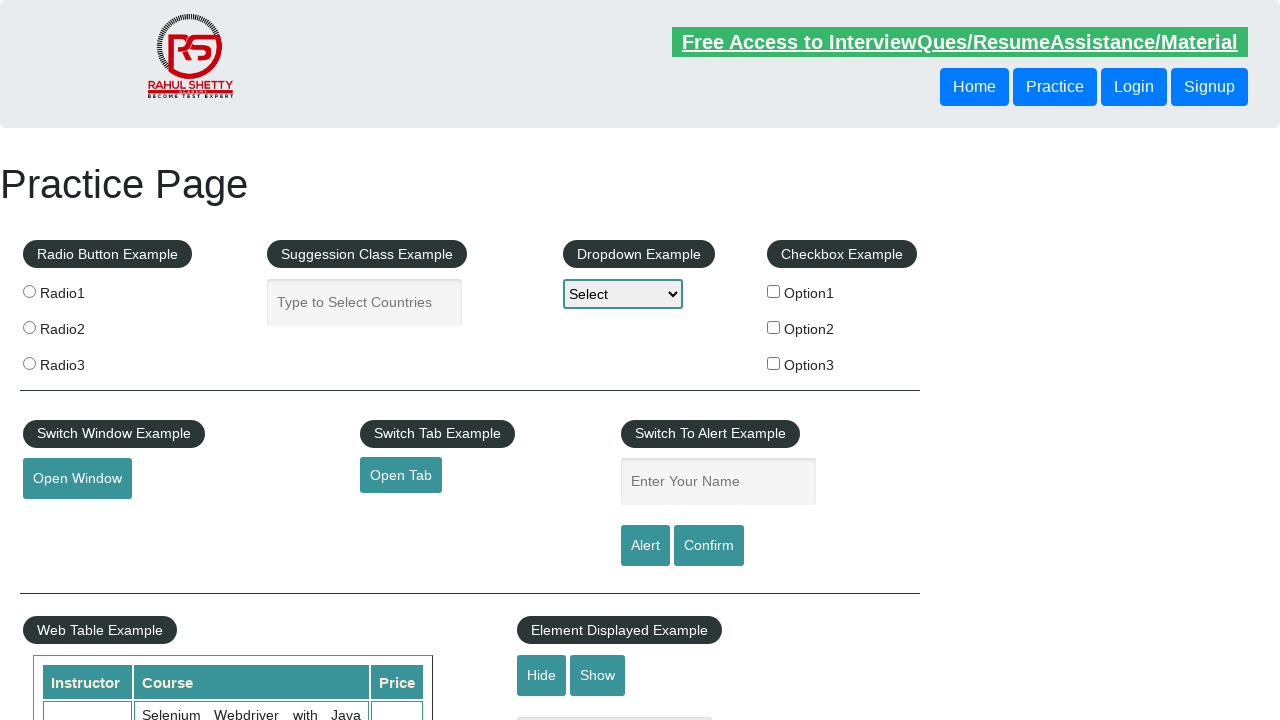

Located the text input element
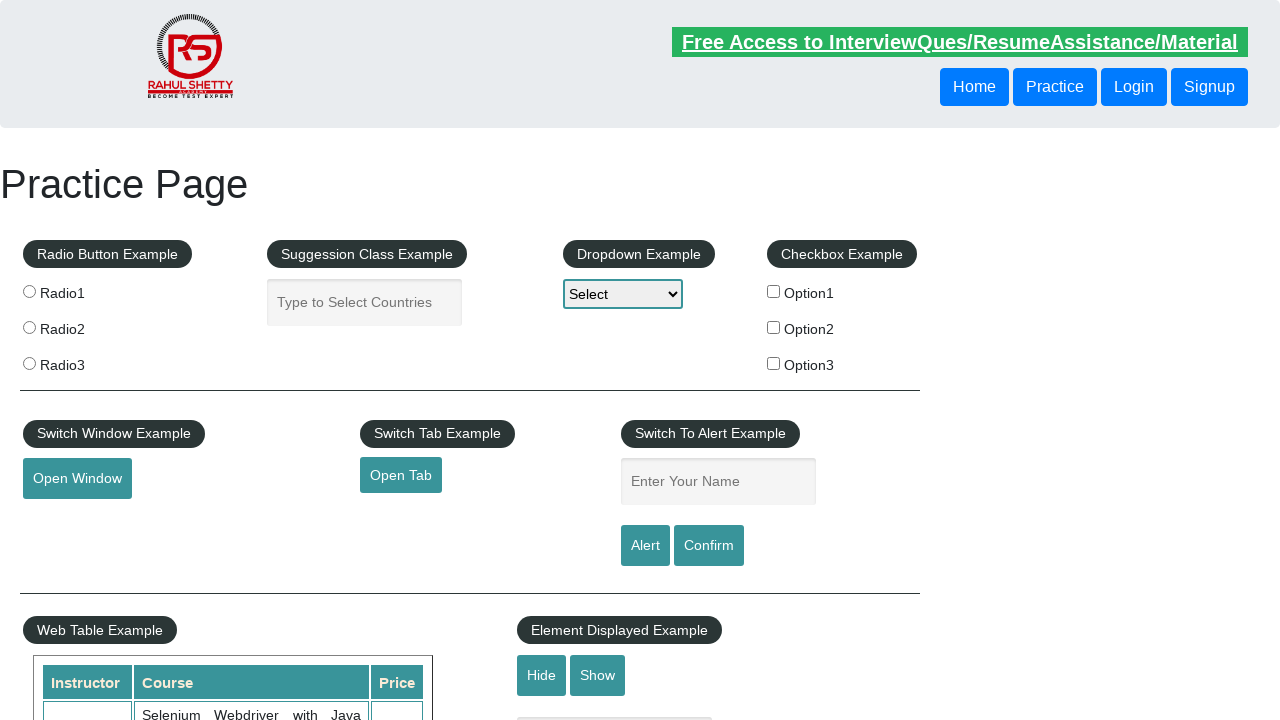

Verified that text input is visible after clicking show button
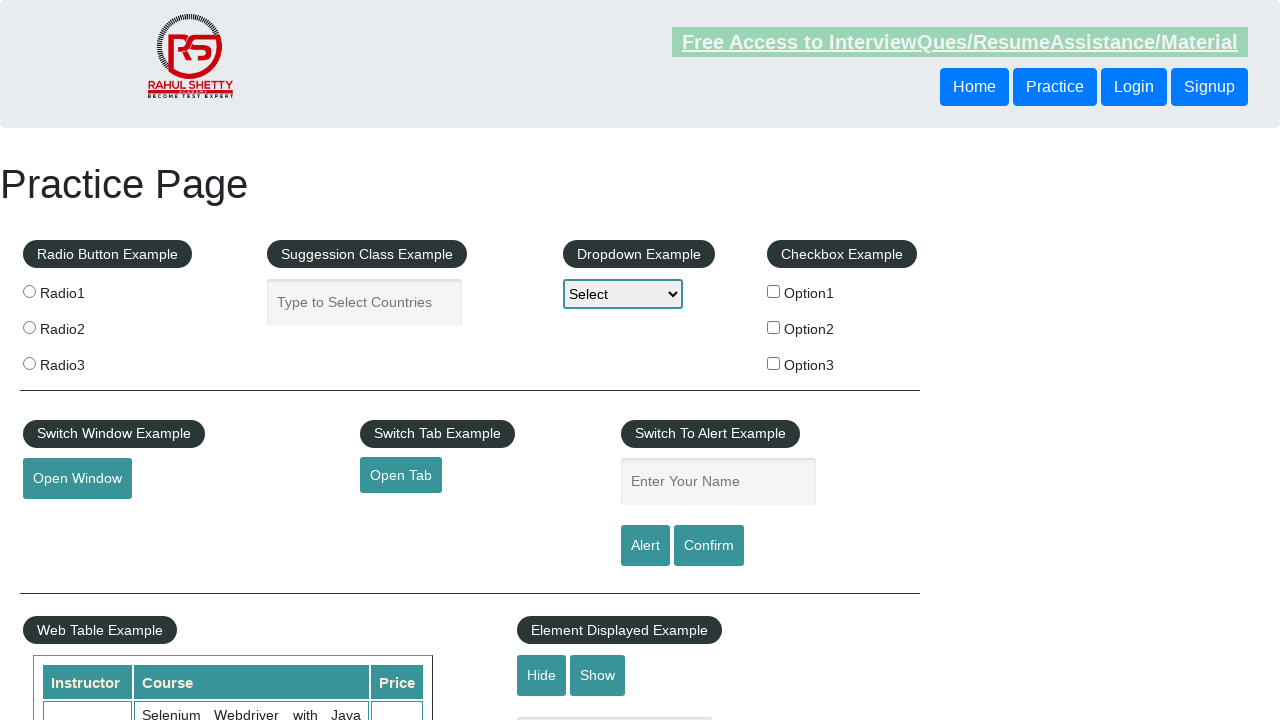

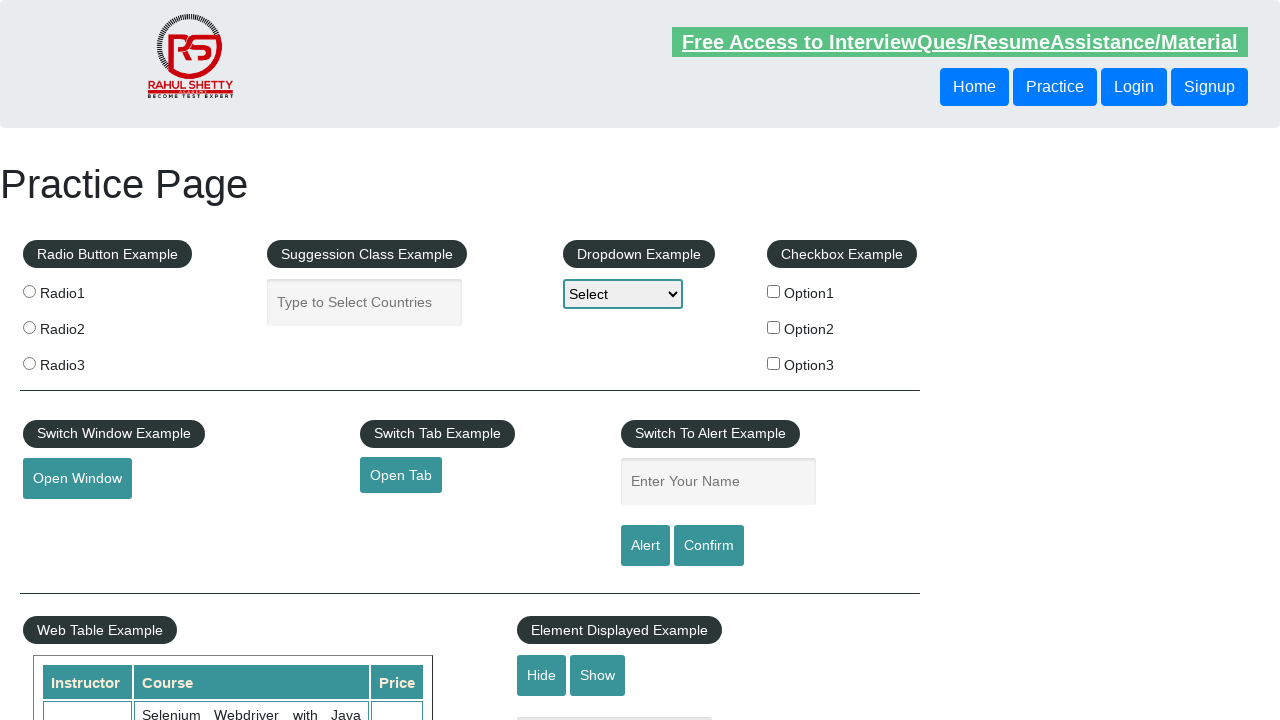